Tests a wait scenario by clicking a verify button and checking for a success message

Starting URL: http://suninjuly.github.io/wait1.html

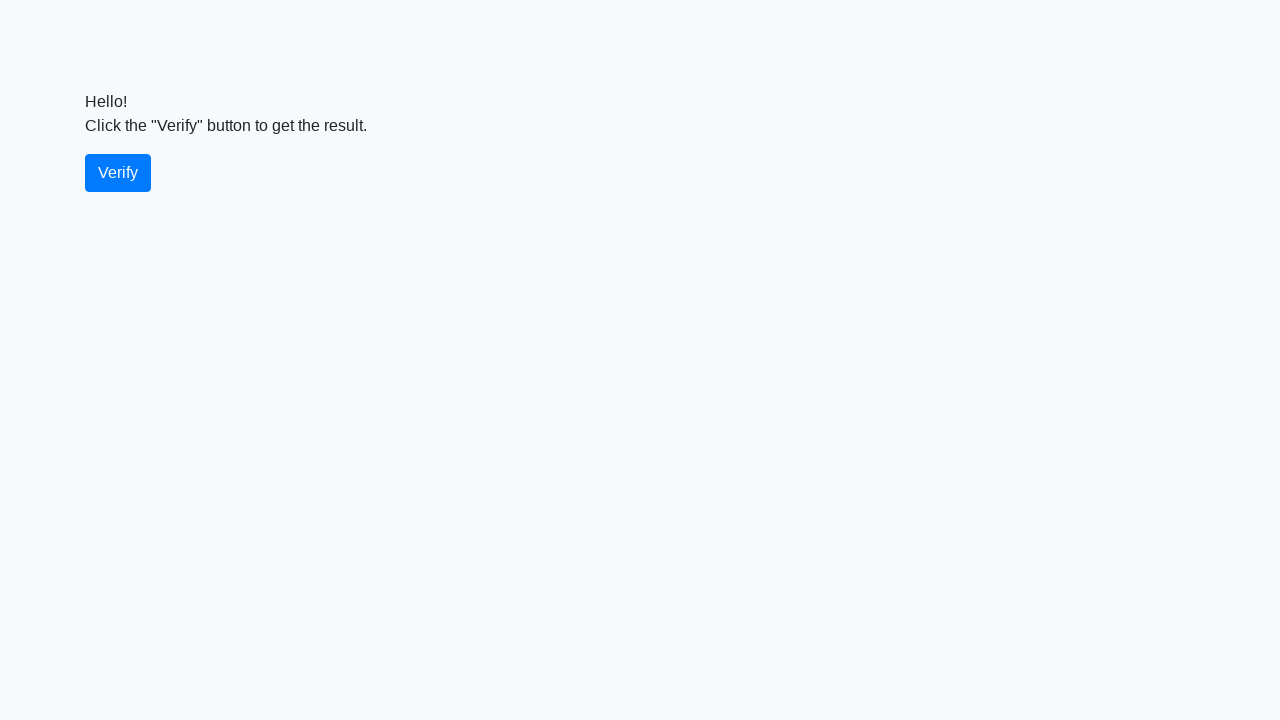

Clicked verify button at (118, 173) on #verify
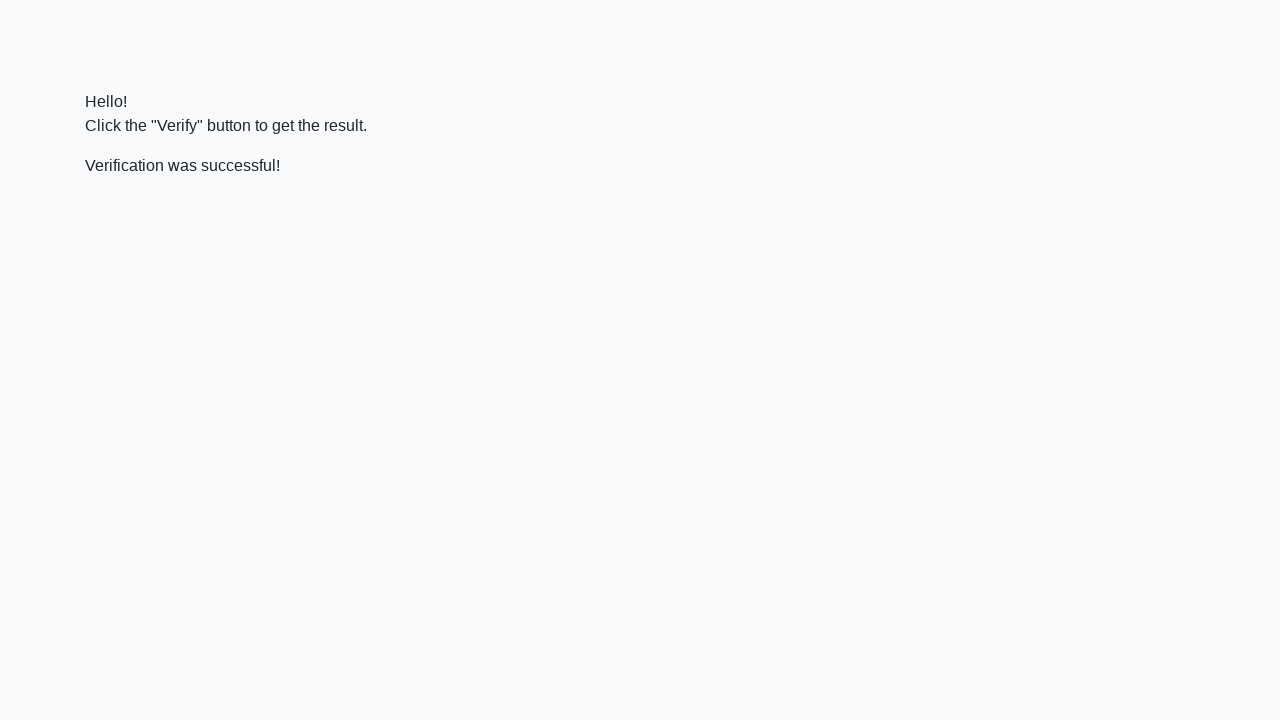

Success message element appeared
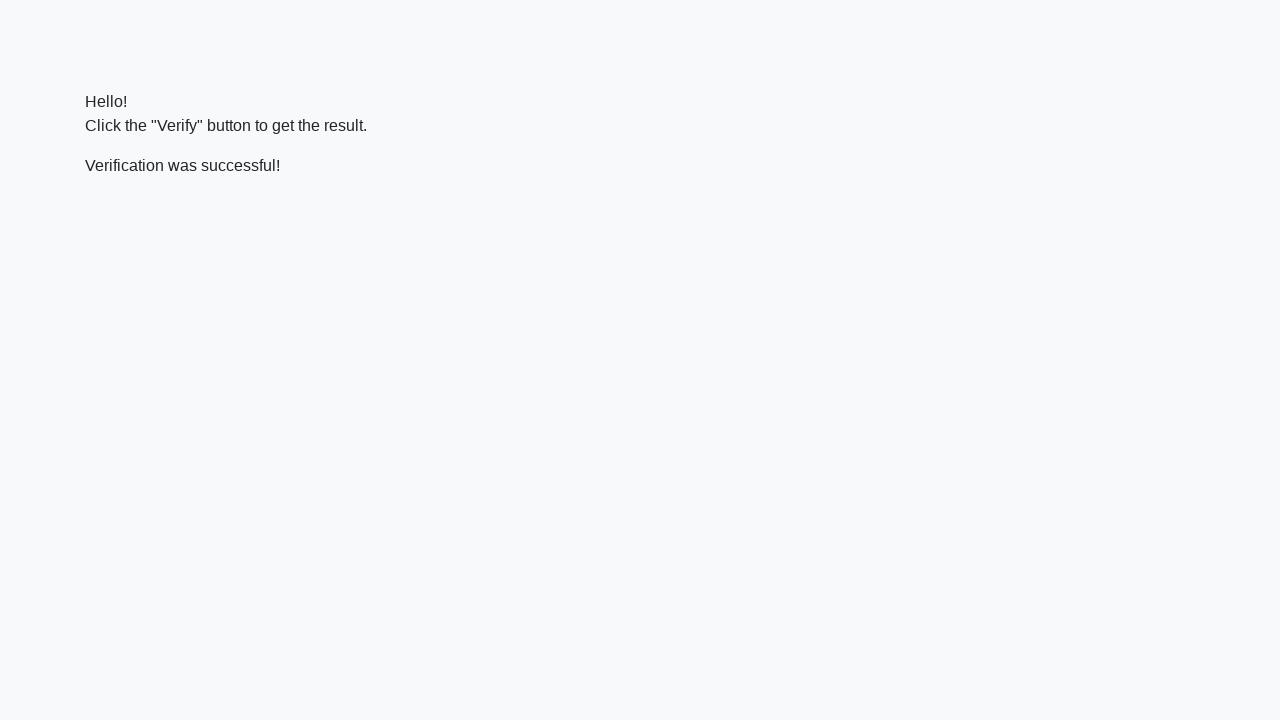

Verified that success message contains 'successful'
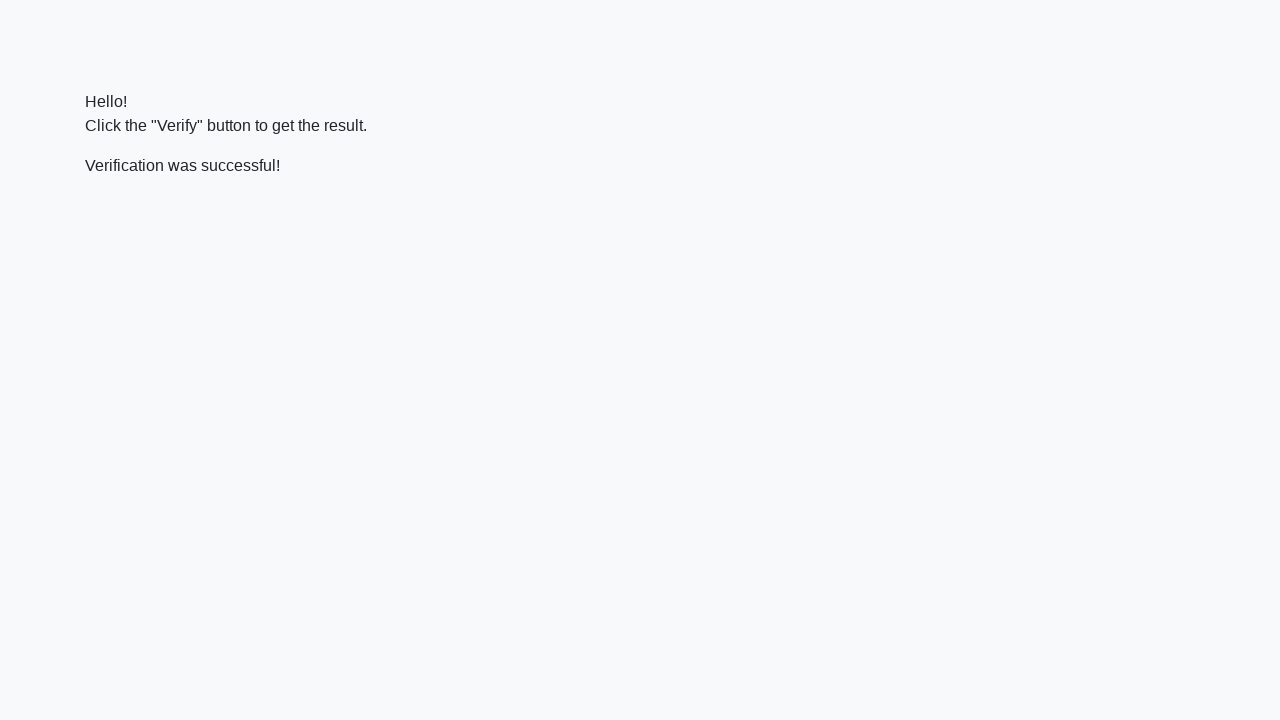

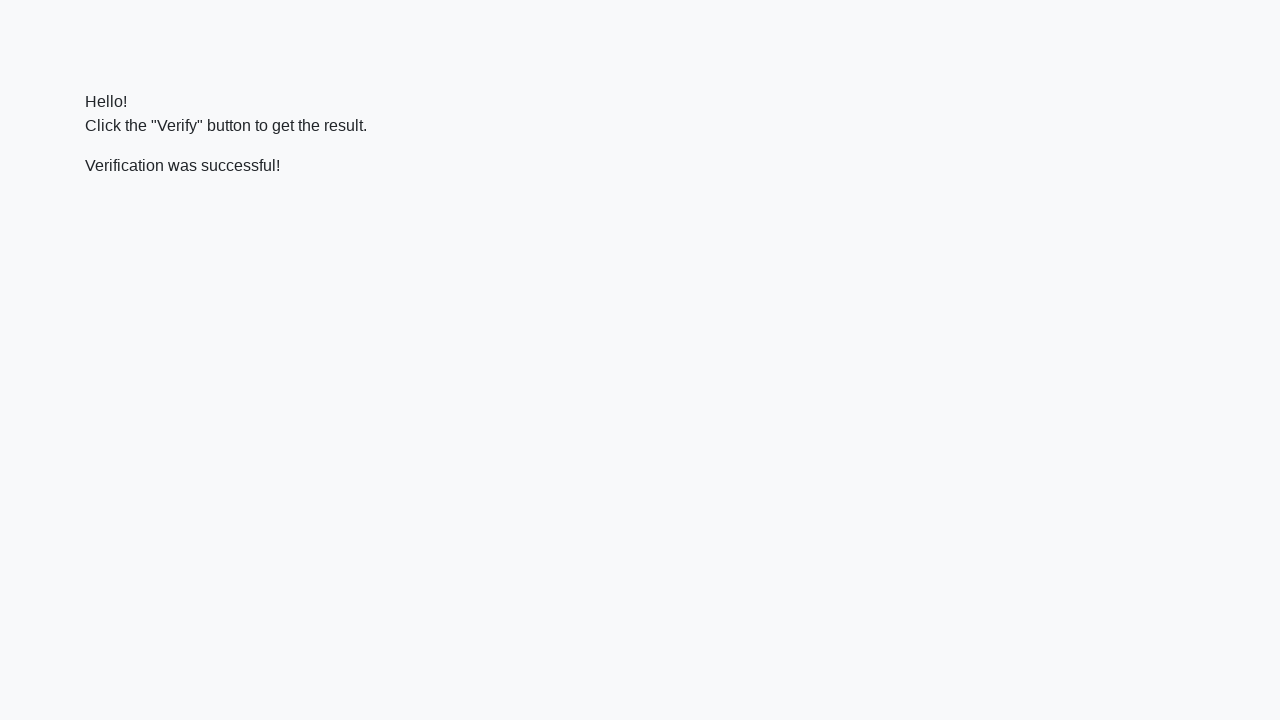